Tests form filling functionality by entering a username and email address into text input fields

Starting URL: https://demoqa.com/text-box

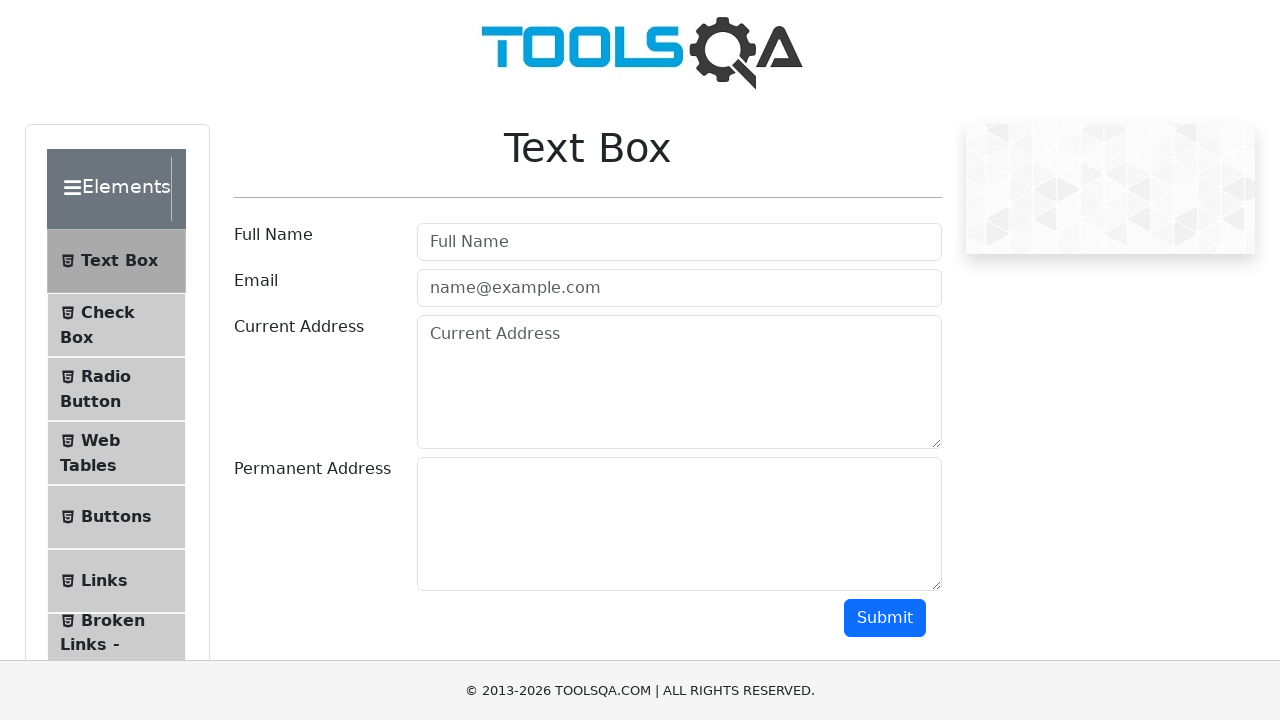

Filled username field with 'Michael Johnson' on #userName
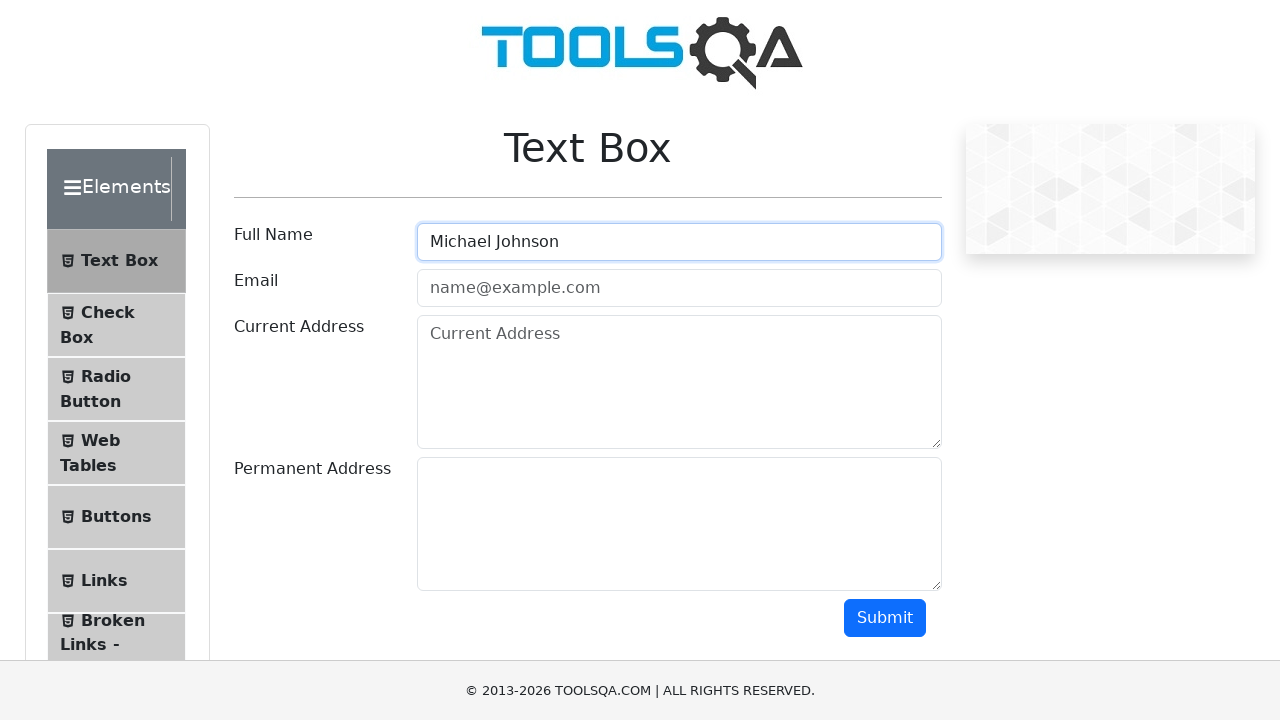

Filled email field with 'mjohnson456@example.com' on #userEmail
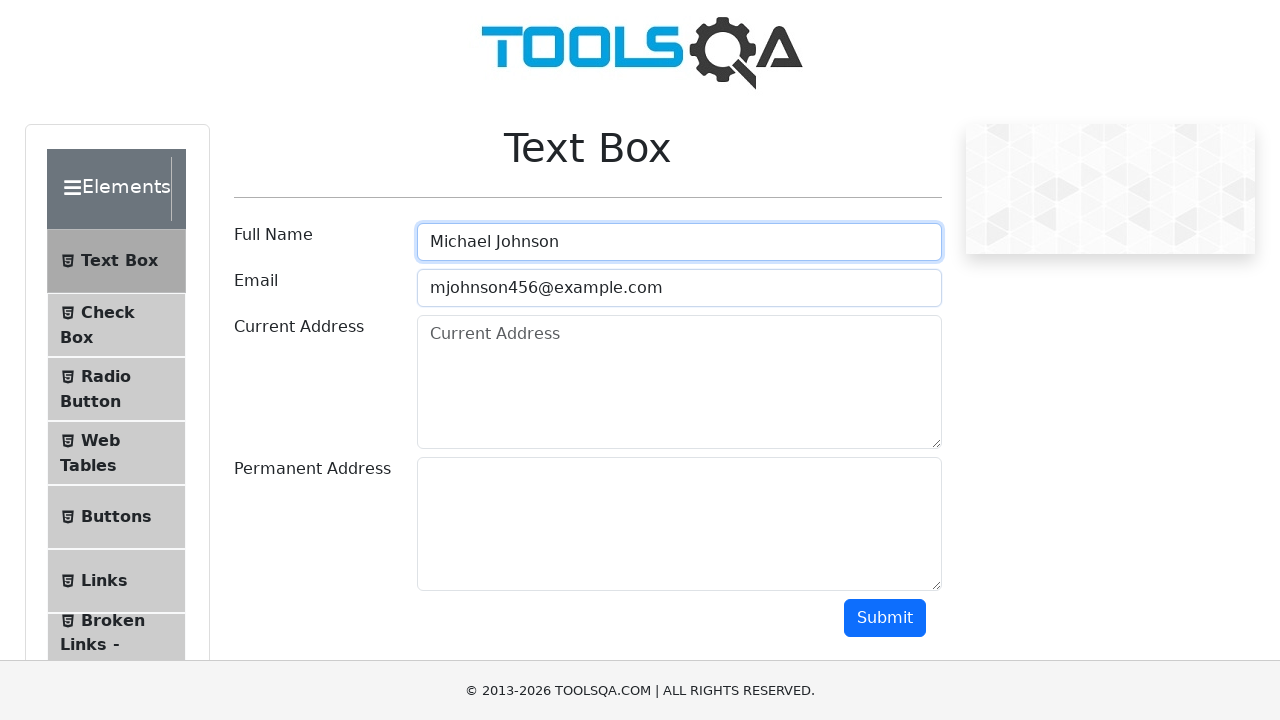

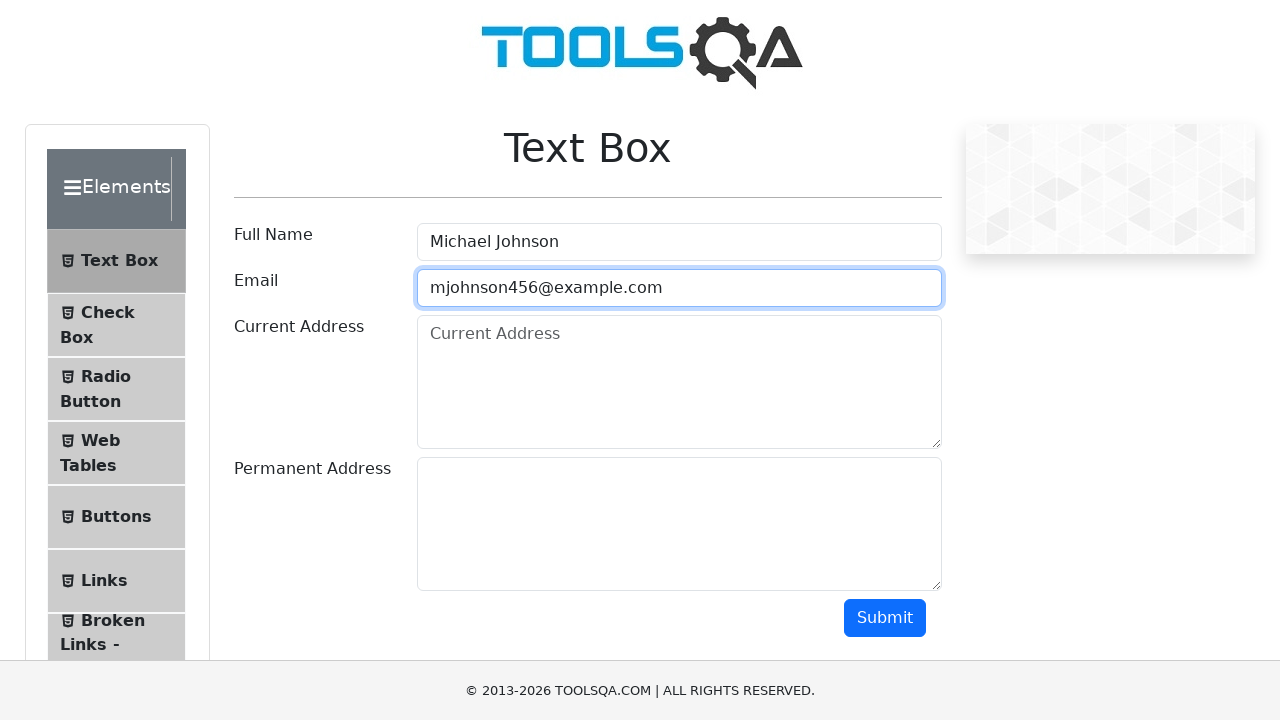